Tests dropdown handling on the OrangeHRM 30-day trial signup form by selecting a country from the dropdown menu using various selection methods.

Starting URL: https://www.orangehrm.com/orangehrm-30-day-trial/

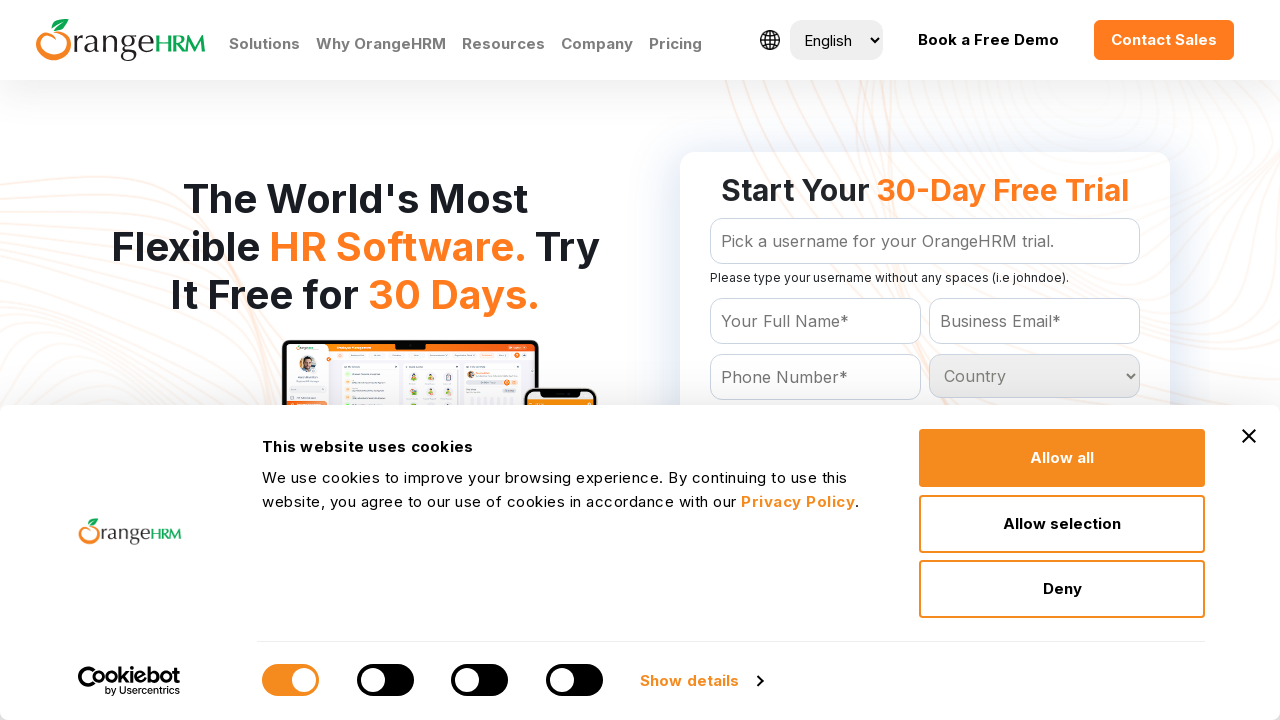

Country dropdown element loaded and ready
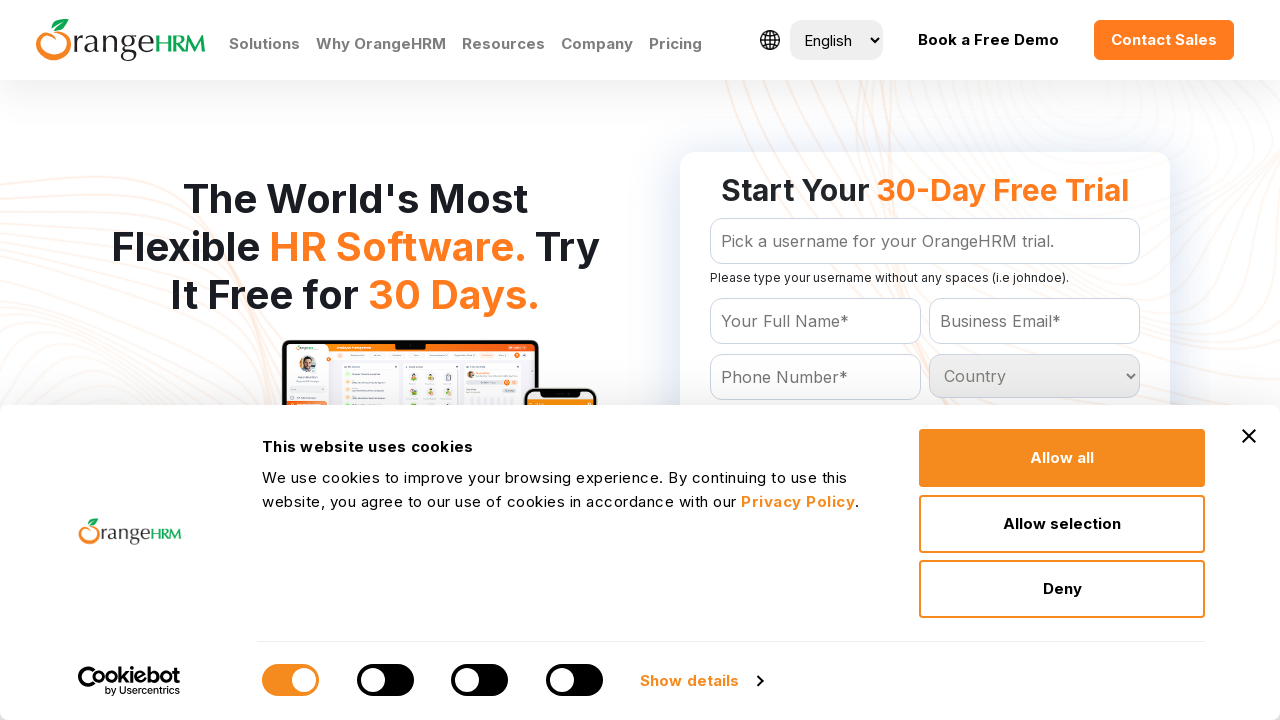

Selected 'Belgium' from country dropdown using label on #Form_getForm_Country
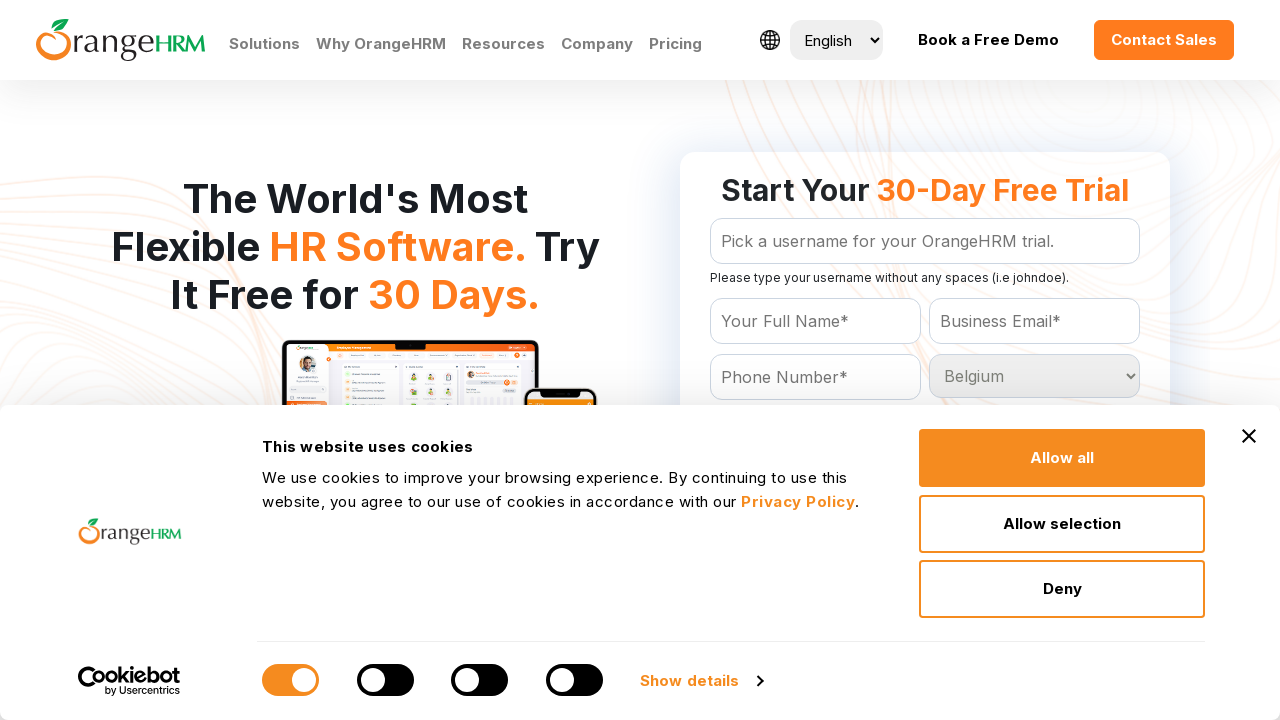

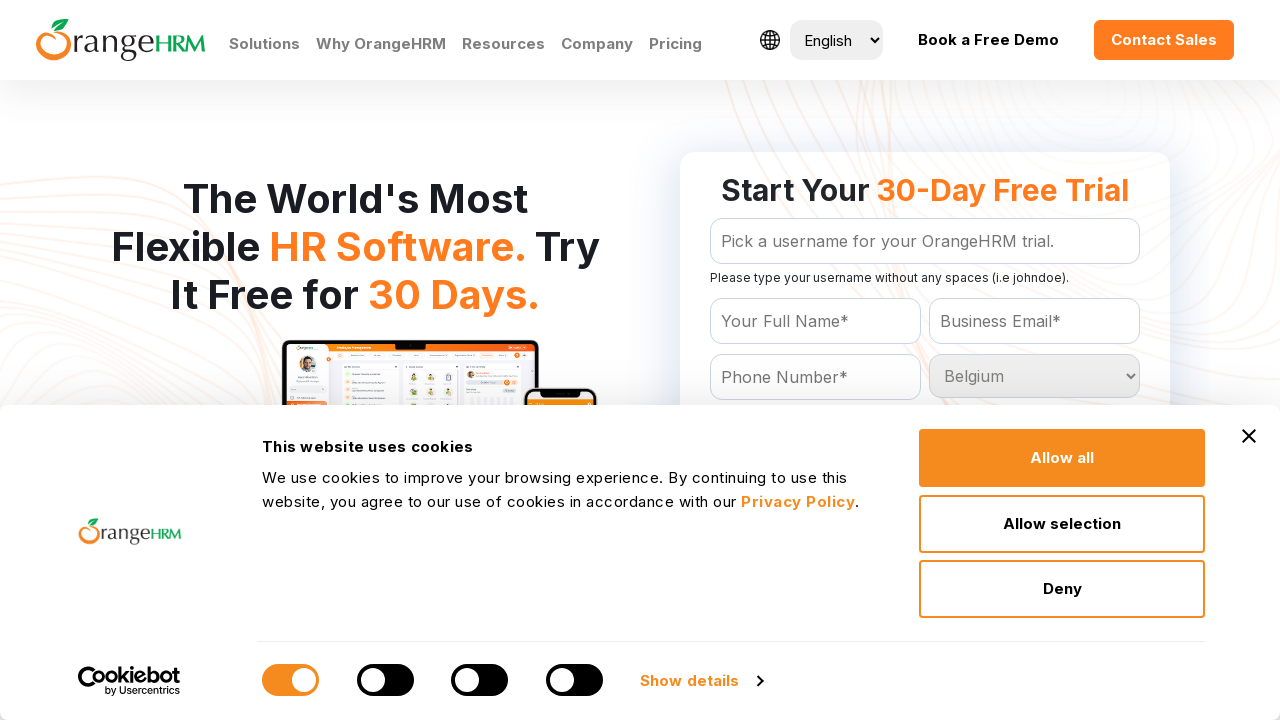